Tests handling multiple browser tabs by clicking a button to open a new tab, switching to it, verifying content, and switching back

Starting URL: https://demoqa.com/browser-windows

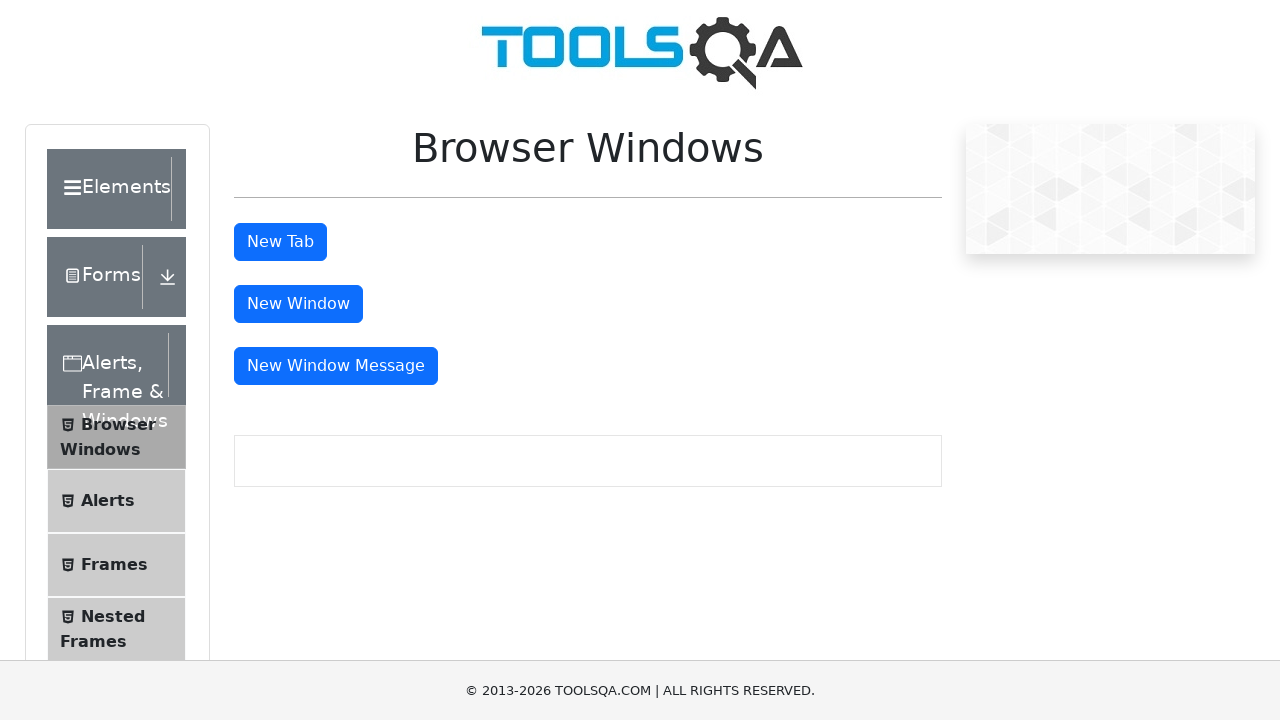

Clicked button to open new tab at (280, 242) on #tabButton
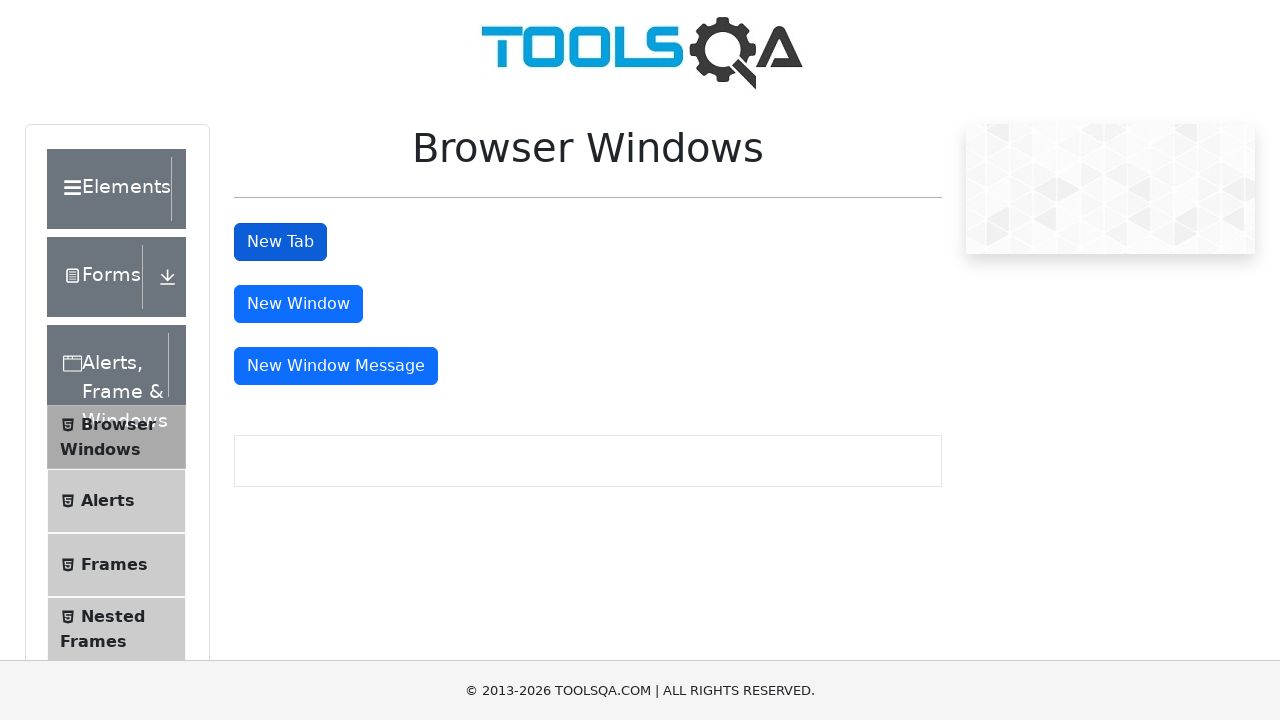

Retrieved all open pages/tabs from context
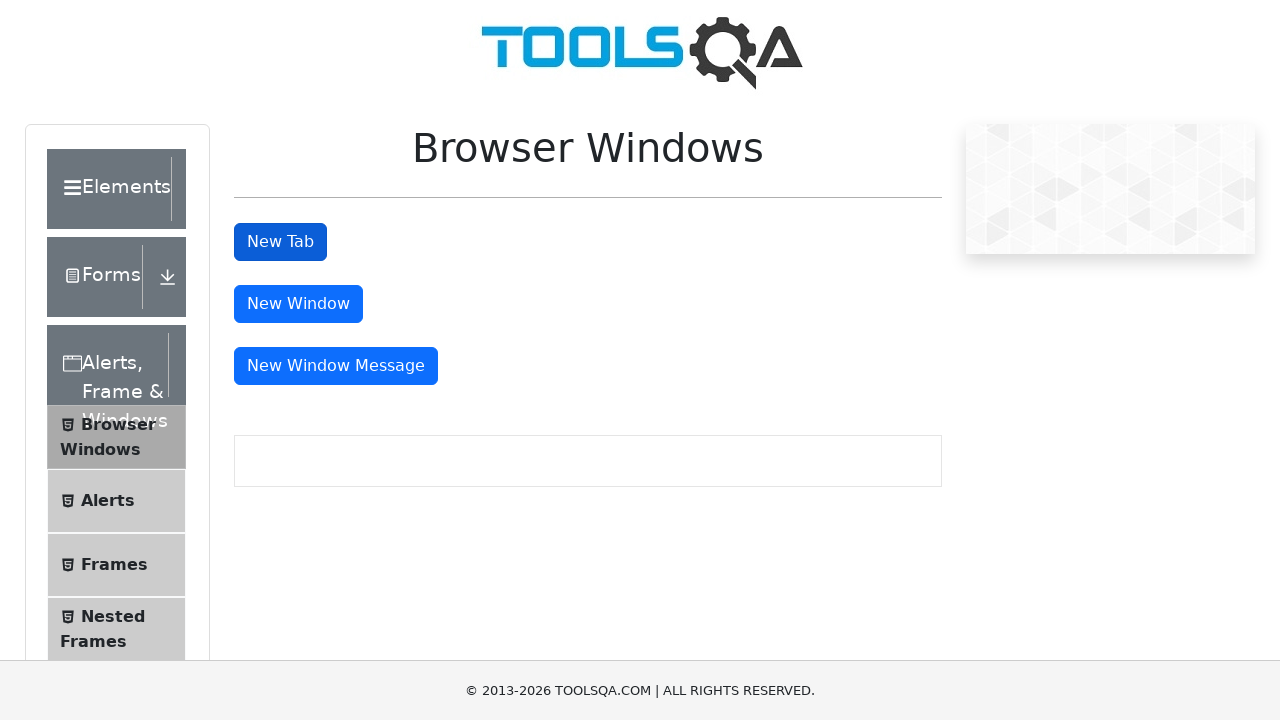

Switched to new tab (second page in context)
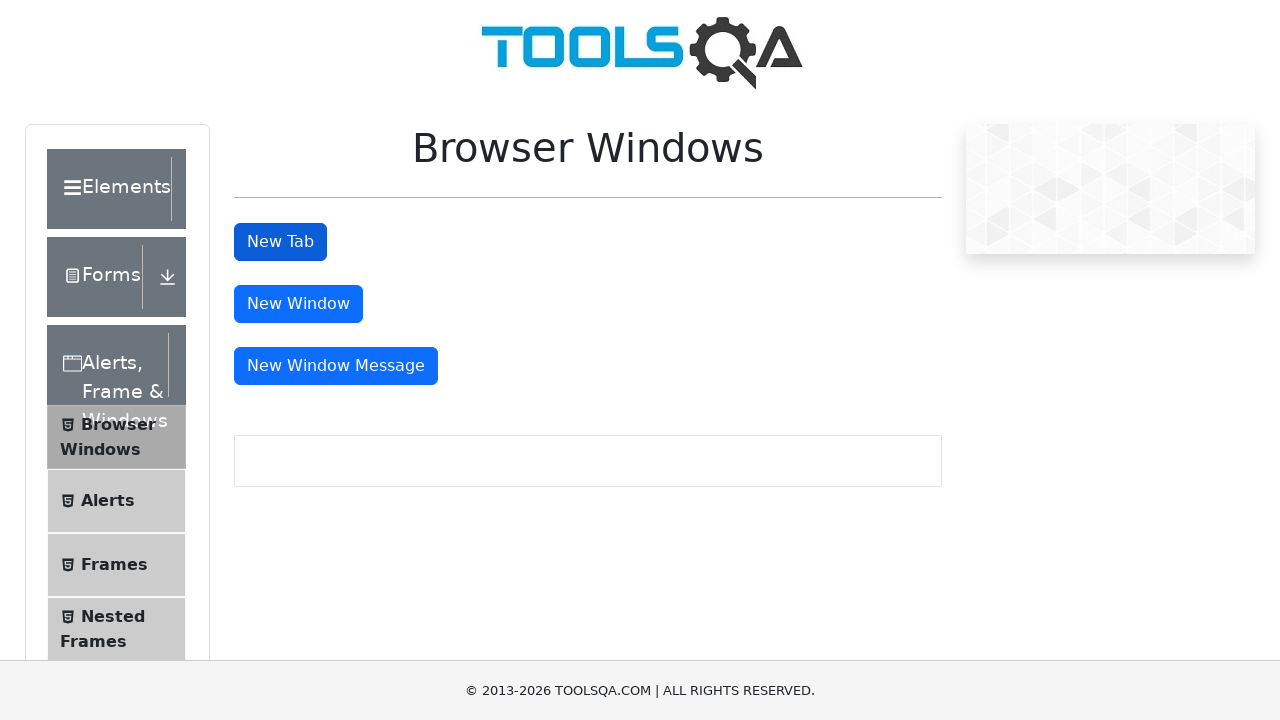

Retrieved heading text from new tab: 'This is a sample page'
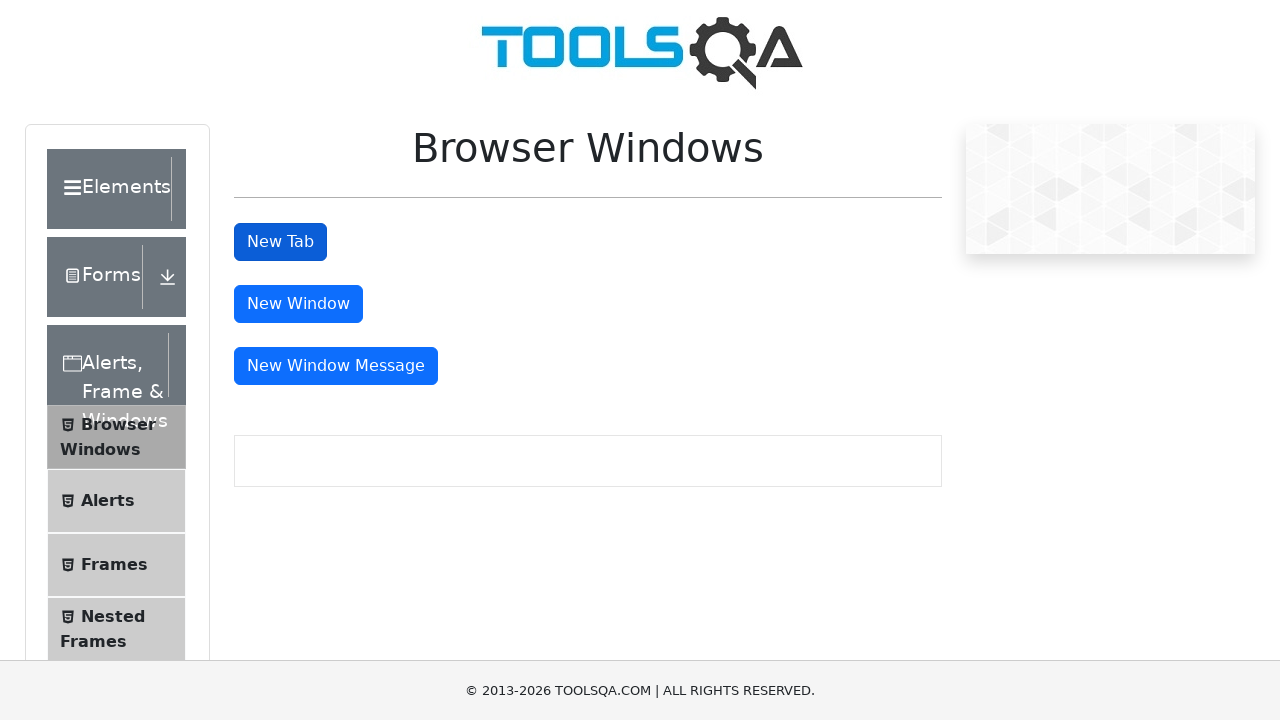

Verified heading text matches expected value
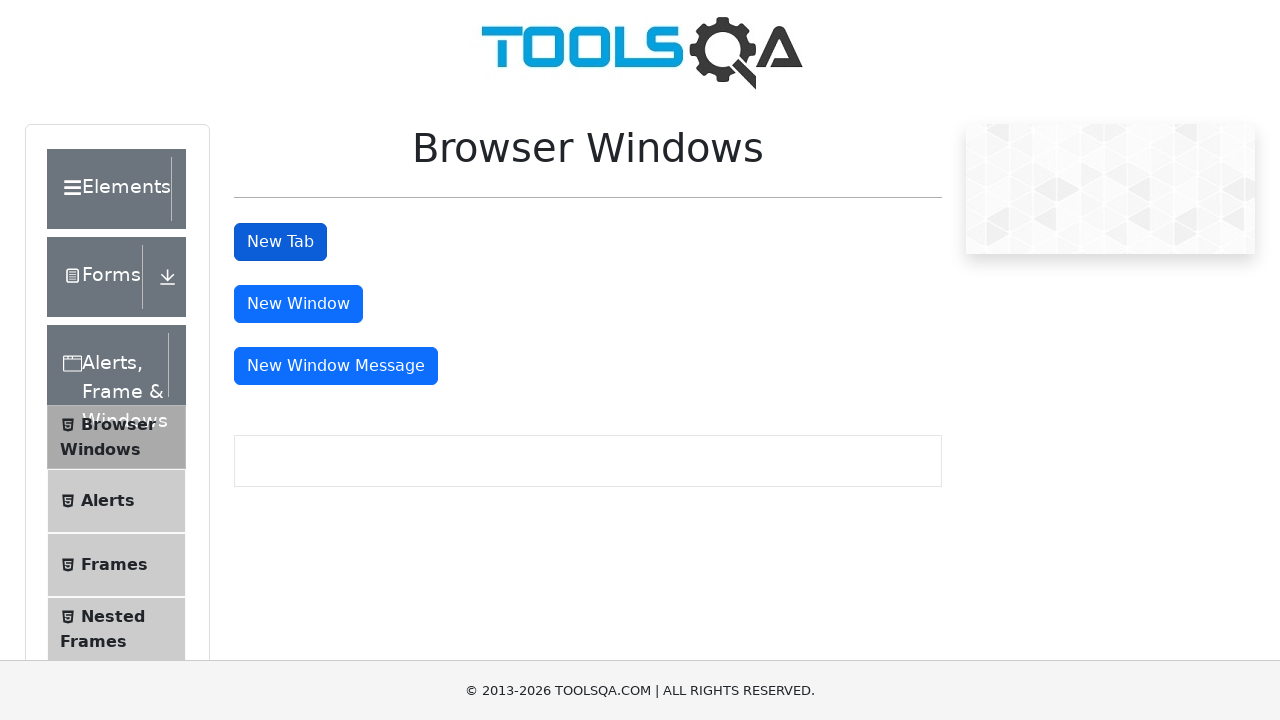

Closed the new tab
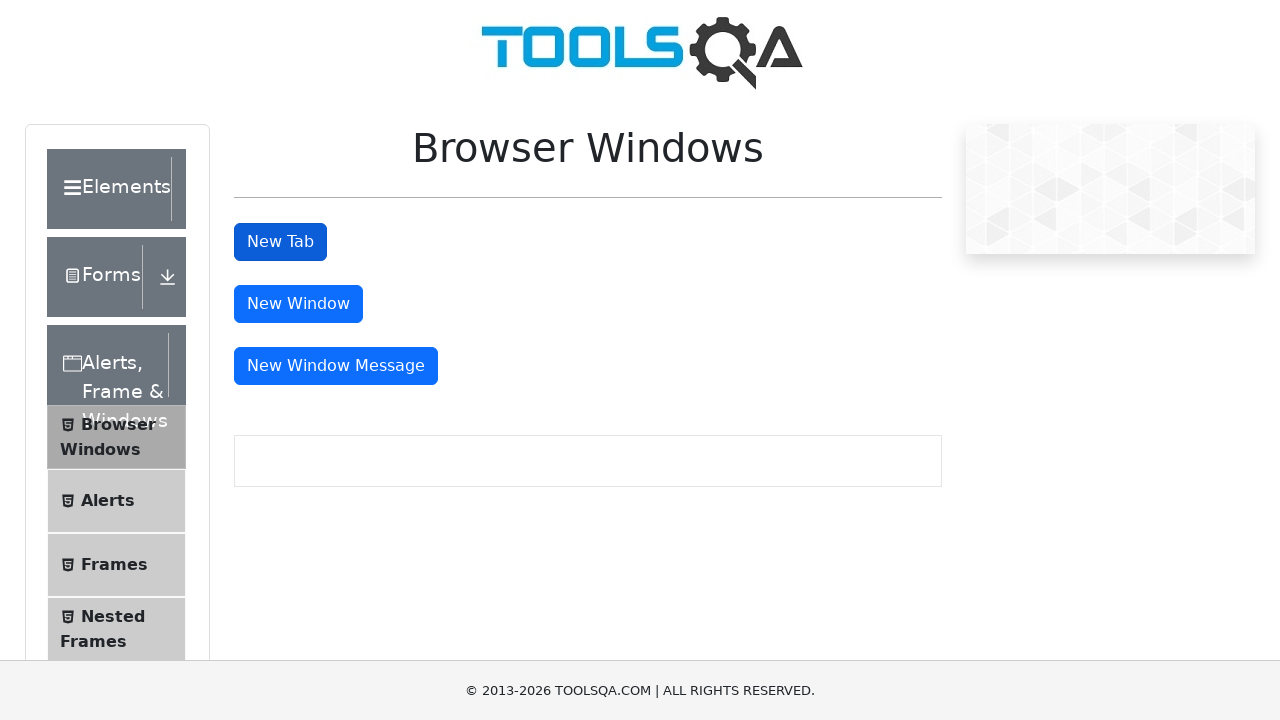

Ready to continue working with original page
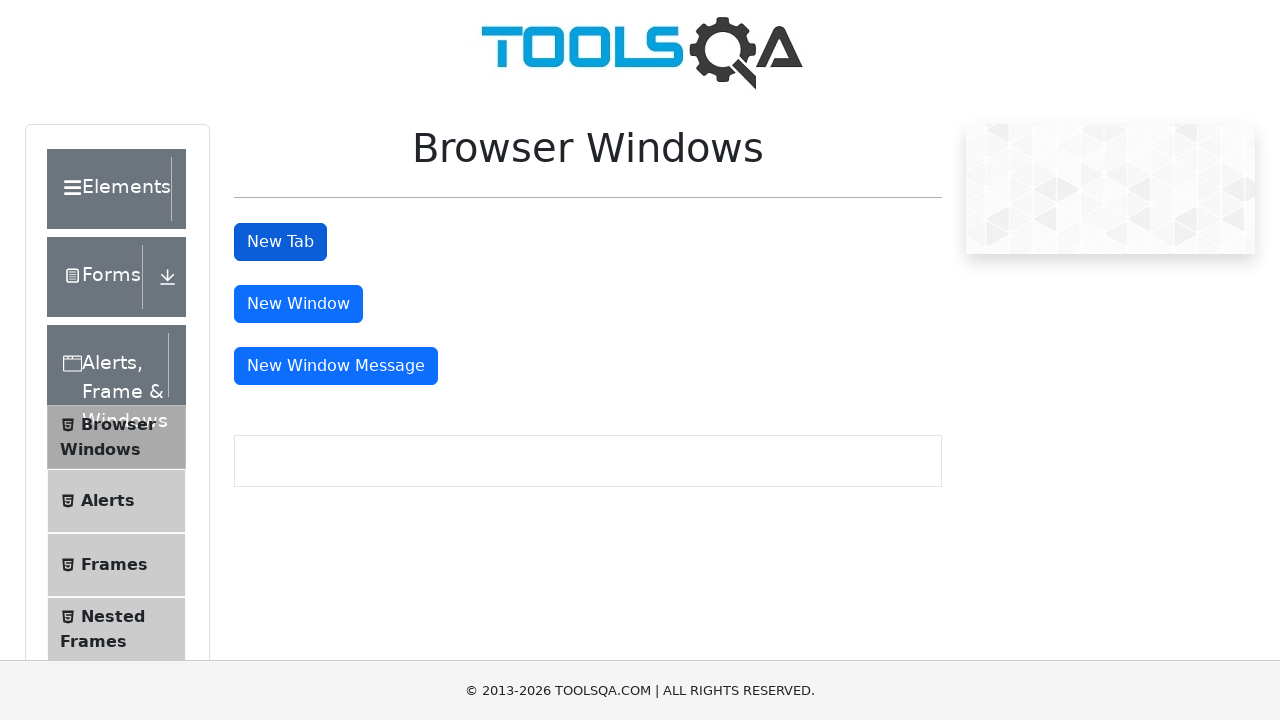

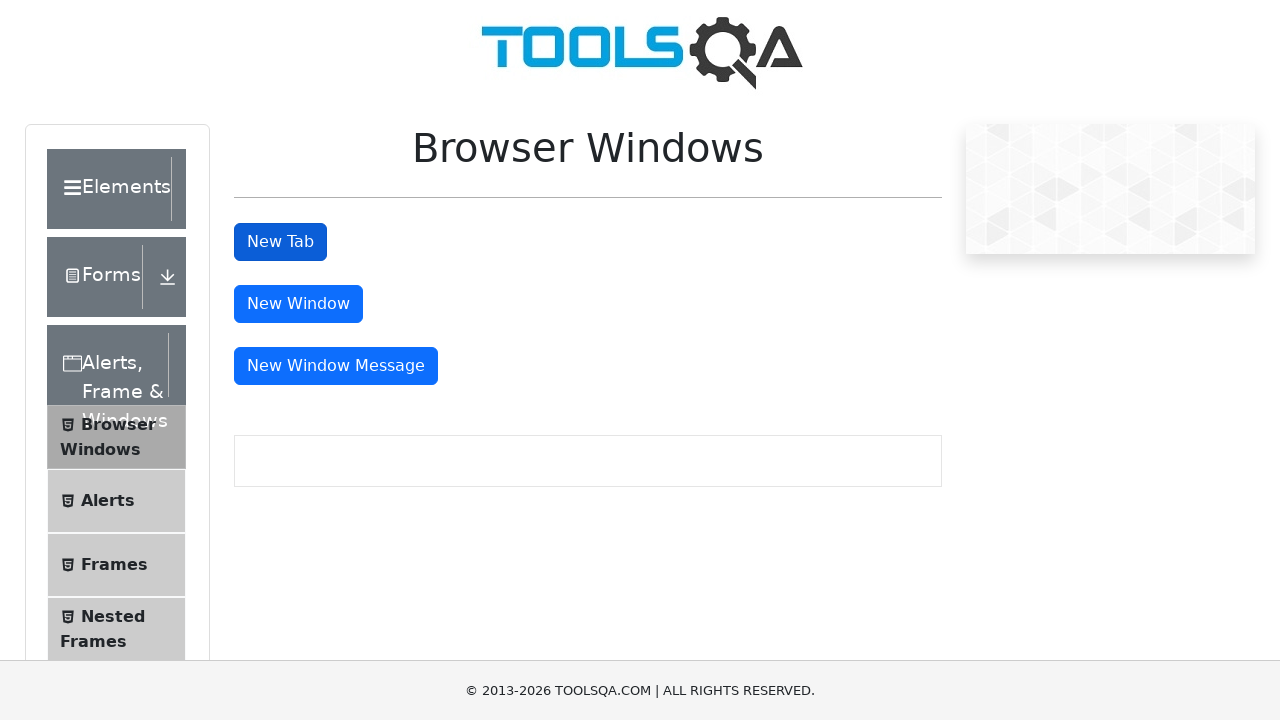